Tests search functionality with a query that returns no courses and verifies the no results message is displayed

Starting URL: https://elearning-app-rm1o.vercel.app/

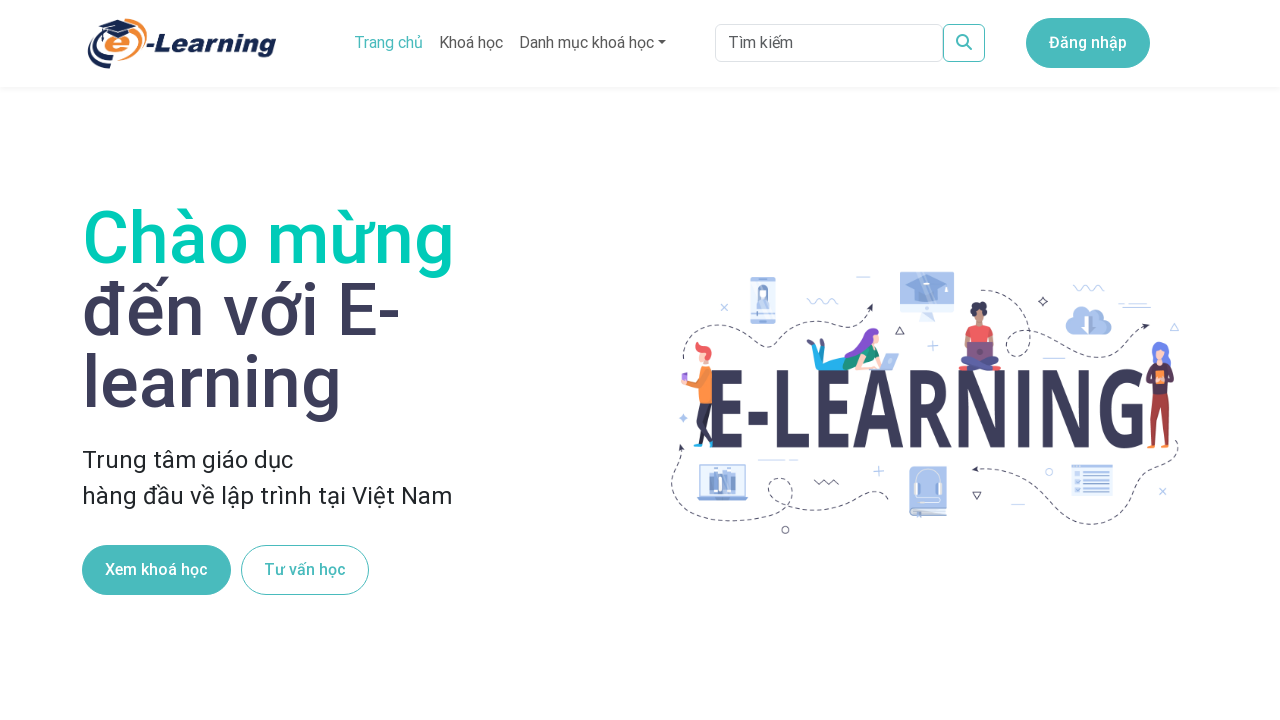

Entered search term 'abcdefgh123xyz' in search field on input[placeholder='Tìm kiếm']
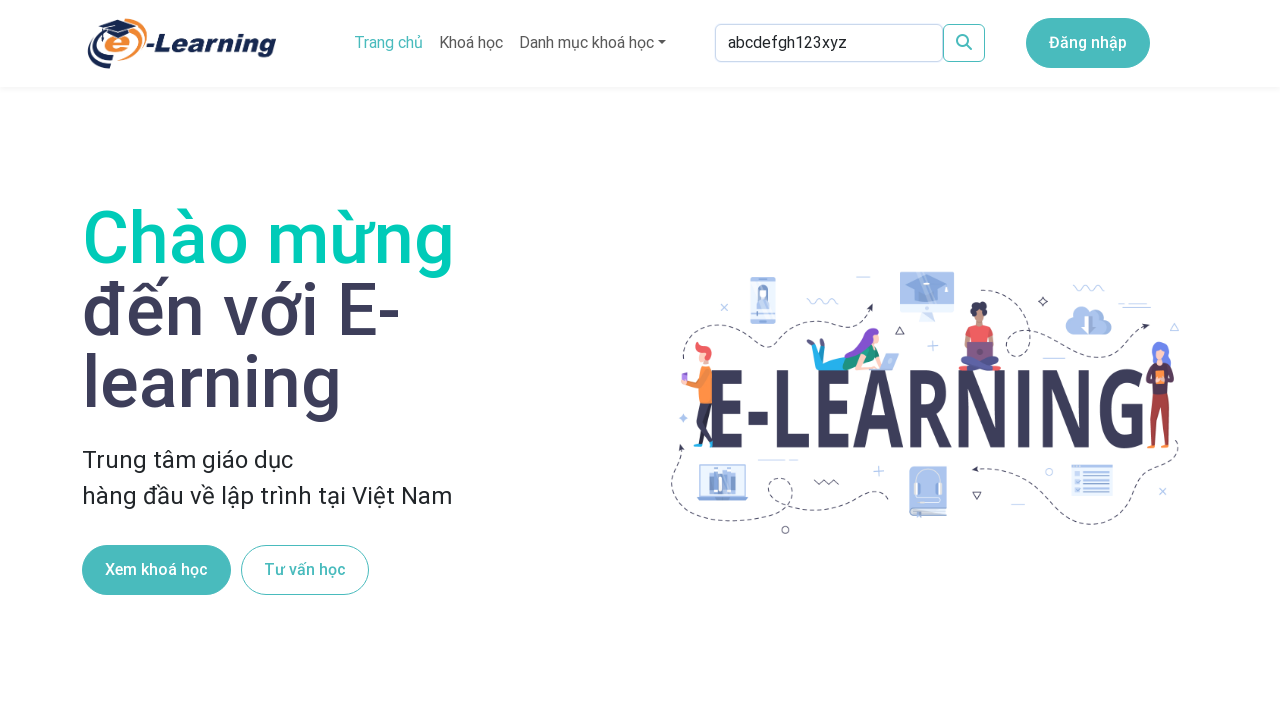

Clicked search button at (964, 43) on .search_btn
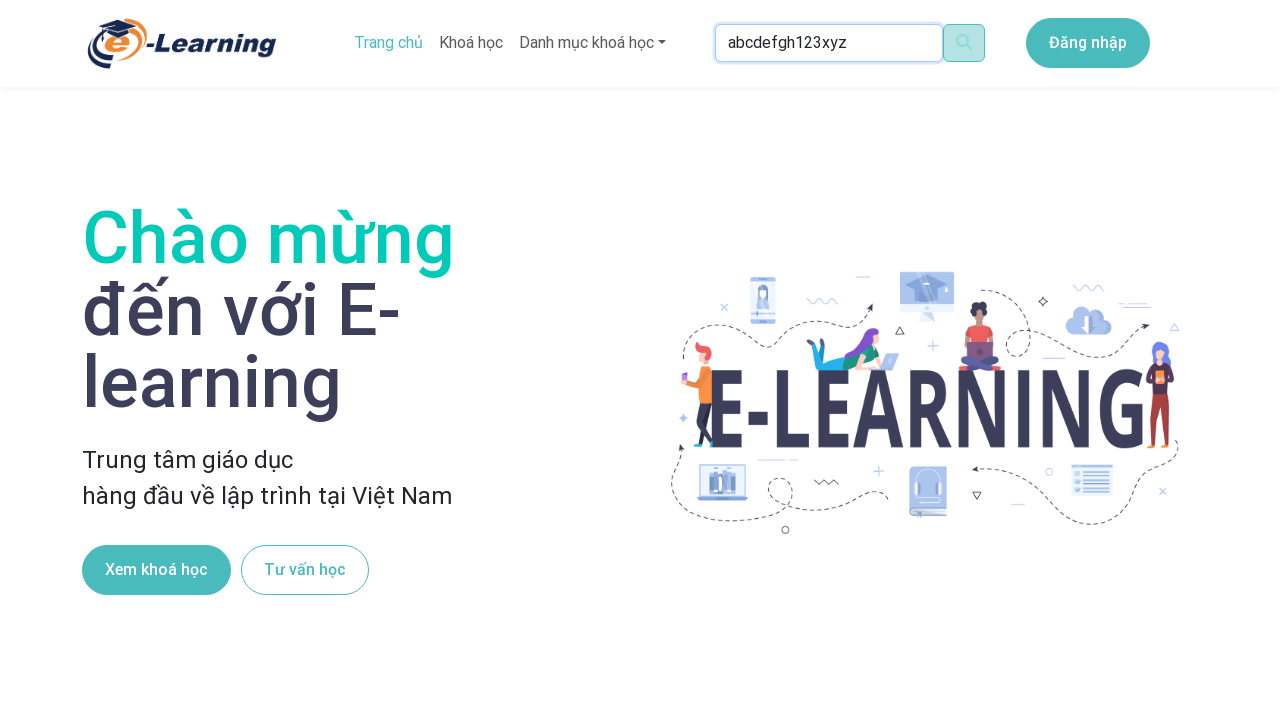

No results message 'Không có khóa học nào' appeared
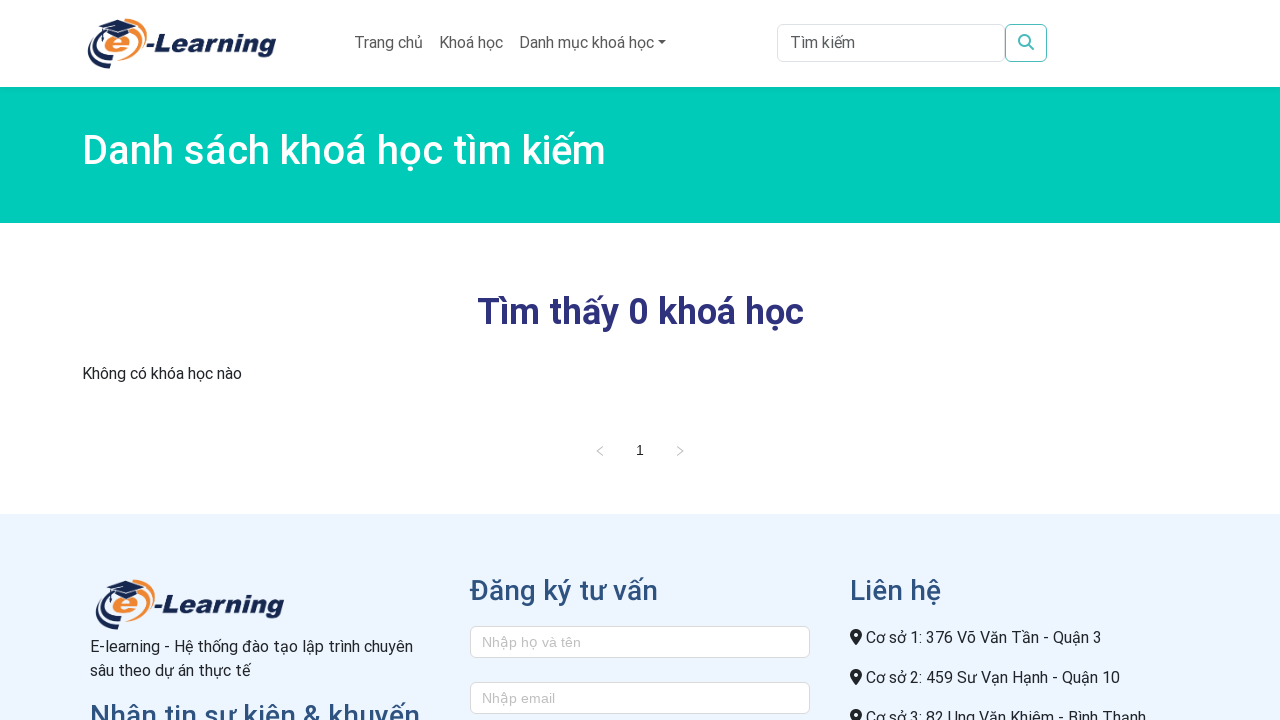

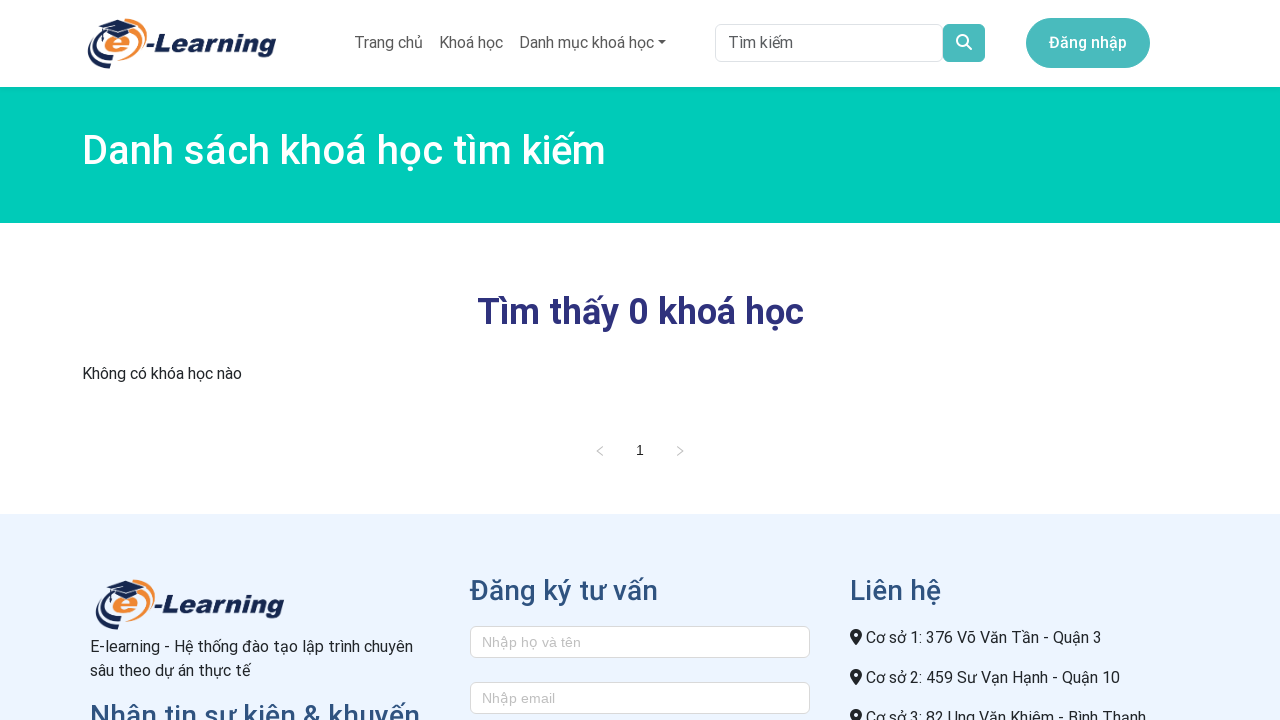